Tests checkbox functionality by ensuring both checkboxes are selected, clicking them if they are not already checked

Starting URL: https://the-internet.herokuapp.com/checkboxes

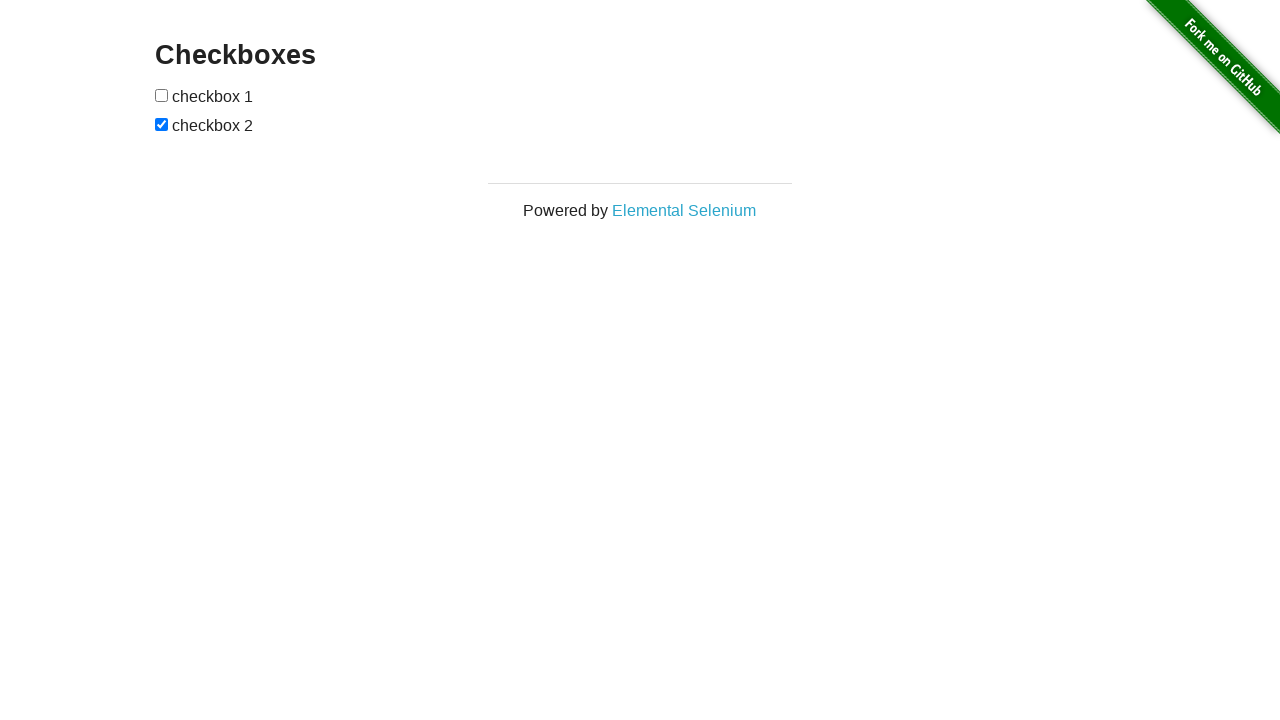

Located first checkbox element
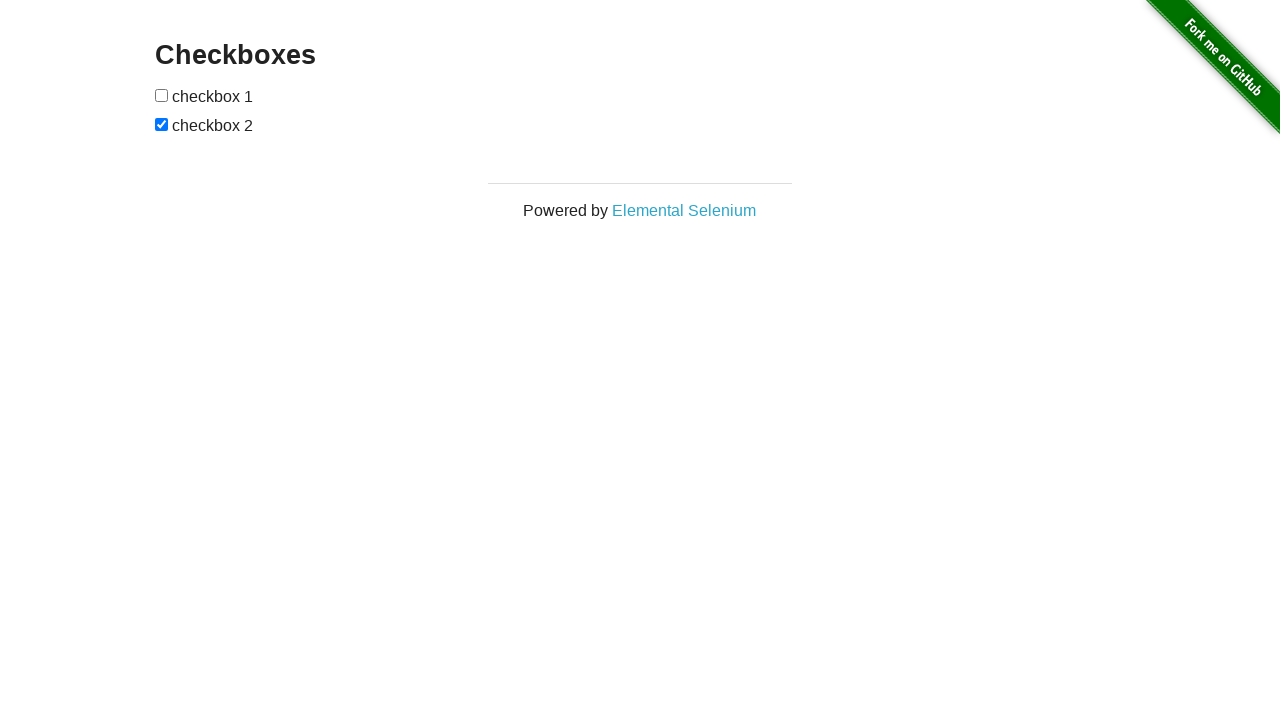

Checked if first checkbox is selected
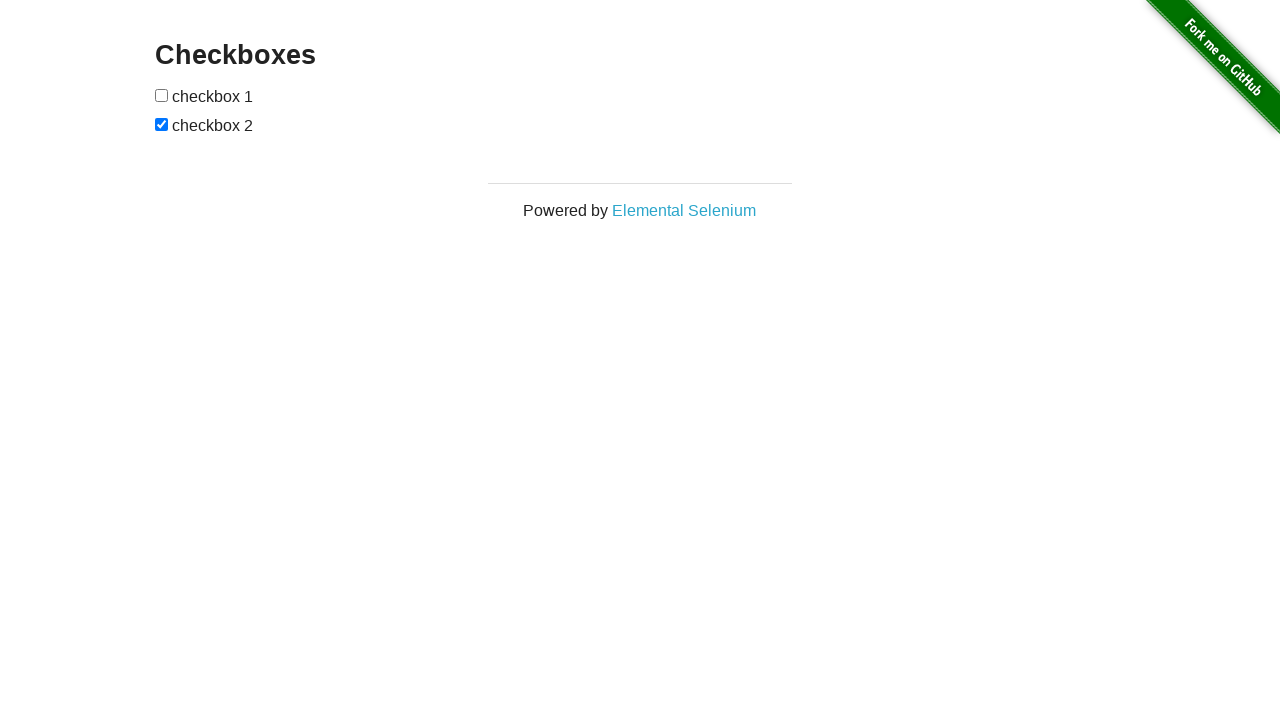

Clicked first checkbox to select it at (162, 95) on xpath=//input[@type='checkbox'][1]
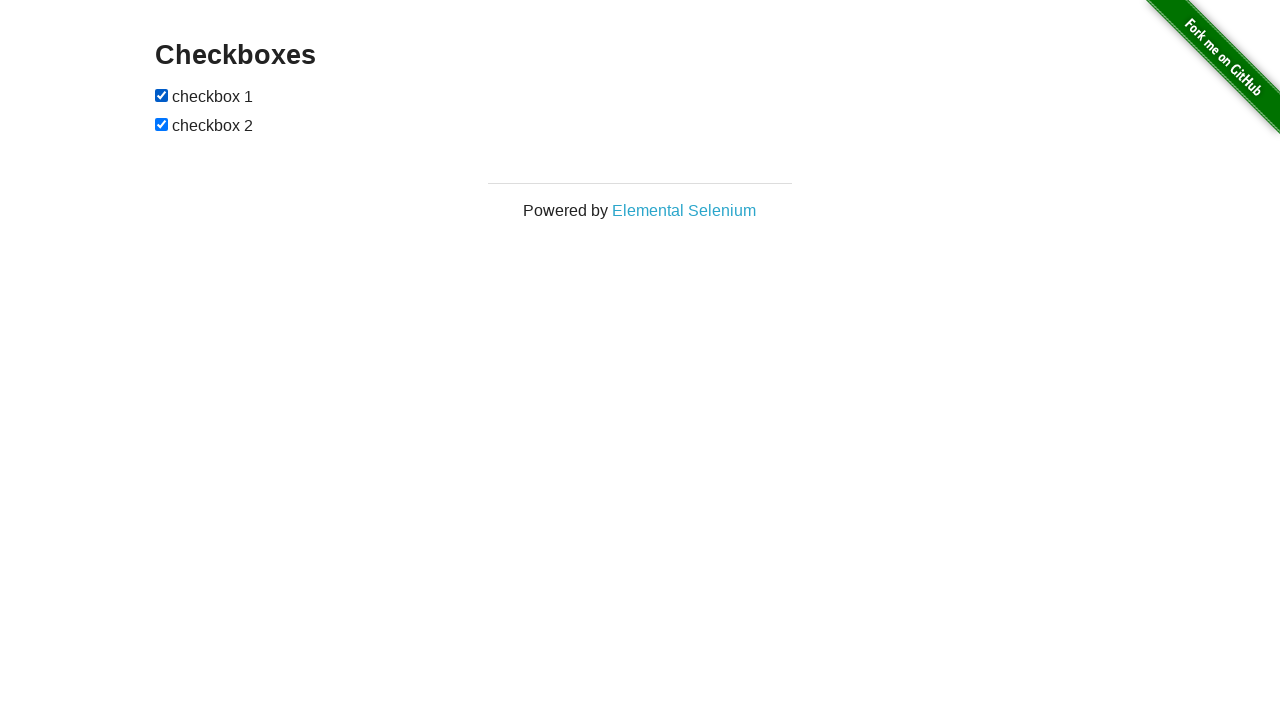

Located second checkbox element
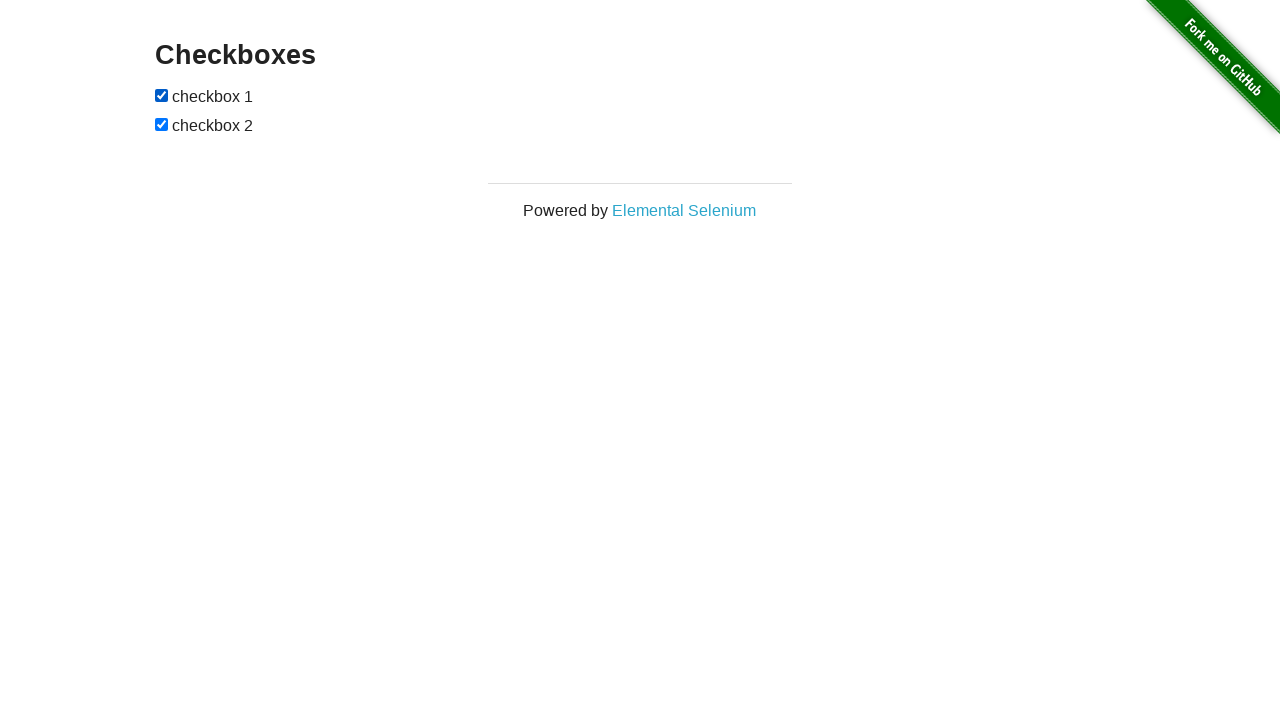

Checked if second checkbox is selected - already checked
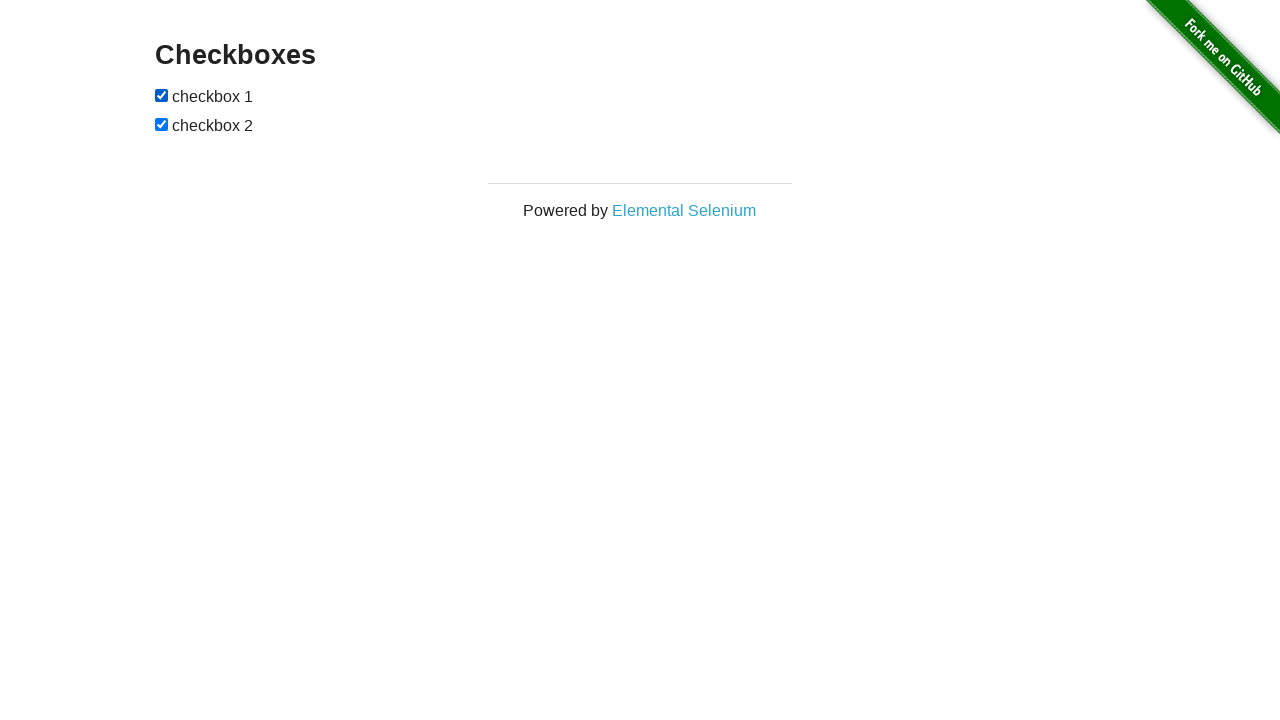

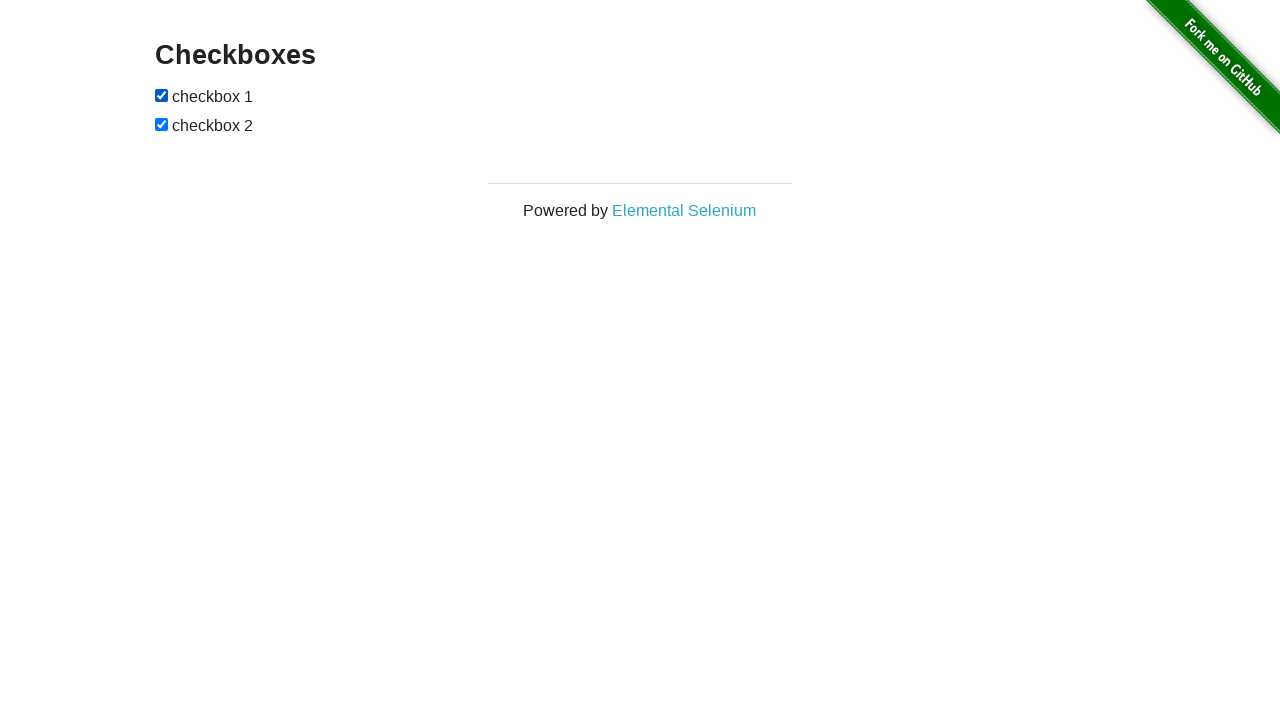